Tests navigation to a pizza product description page by clicking on a pizza image in the slider

Starting URL: https://pizzeria.skillbox.cc

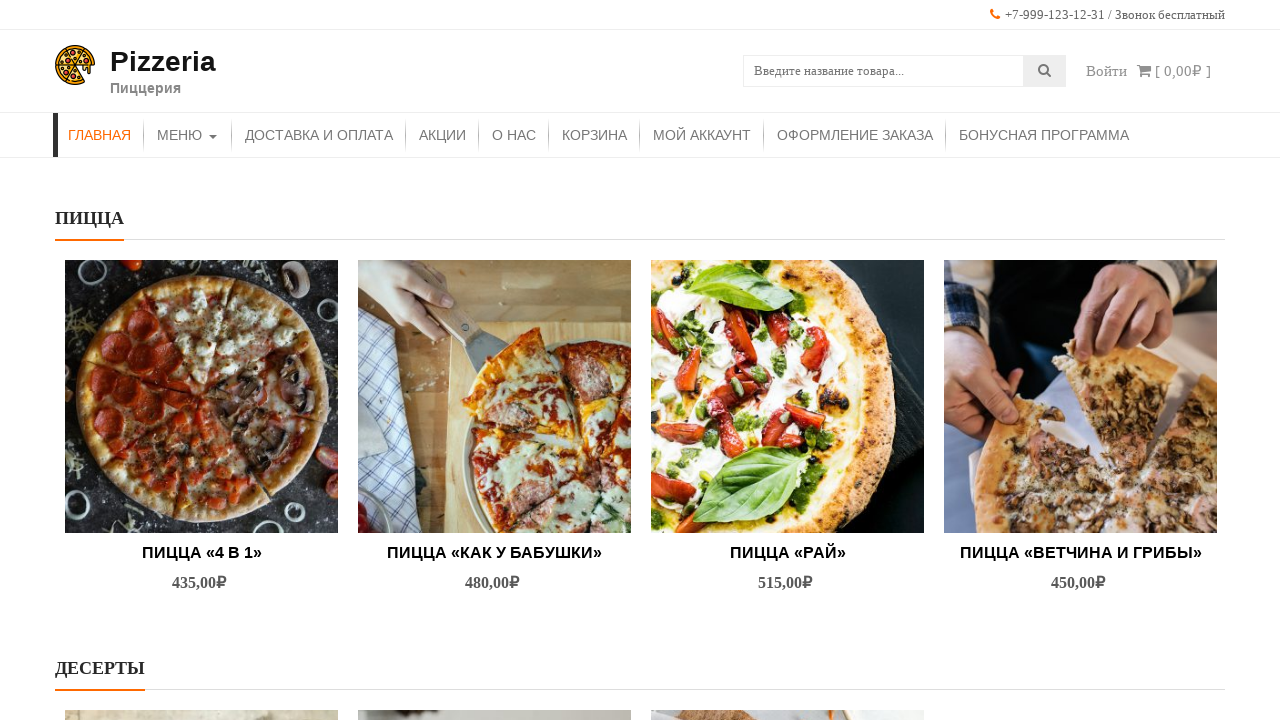

Pizza slider element became visible
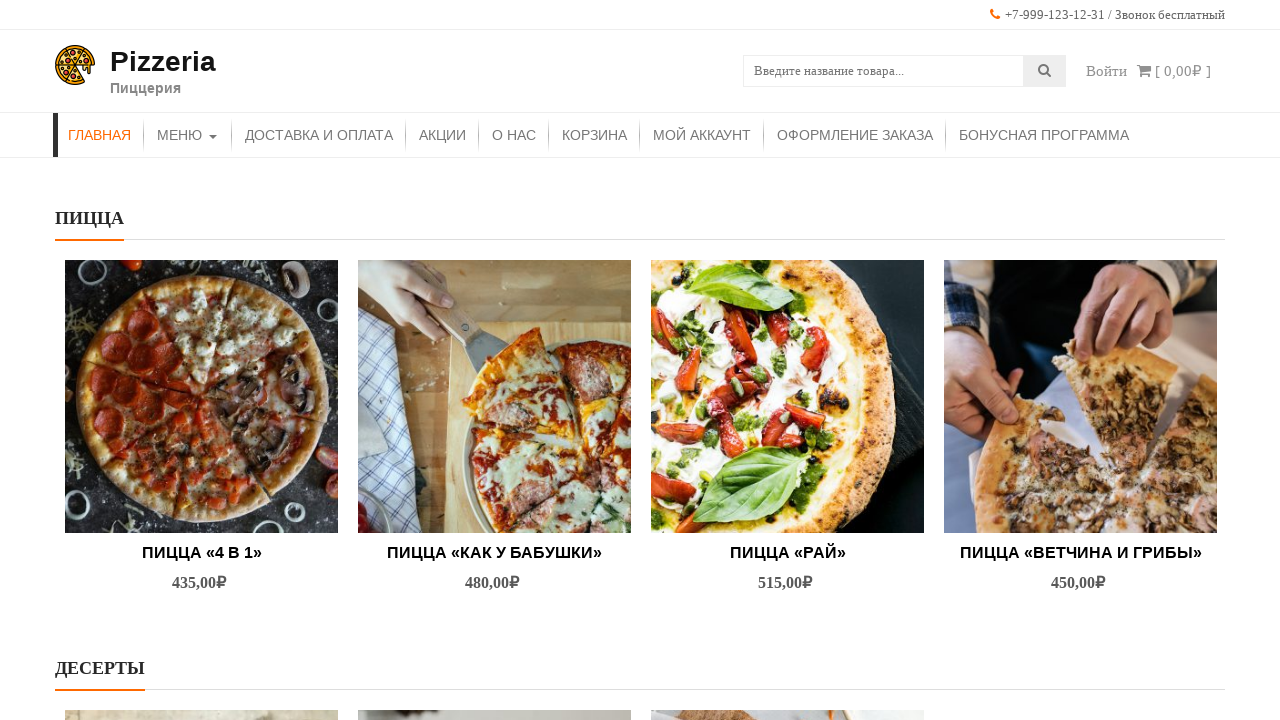

Clicked on pizza image in the slider at (494, 396) on .prod1-slider >> #accesspress_store_product-5 > ul > div > div > li:nth-child(6)
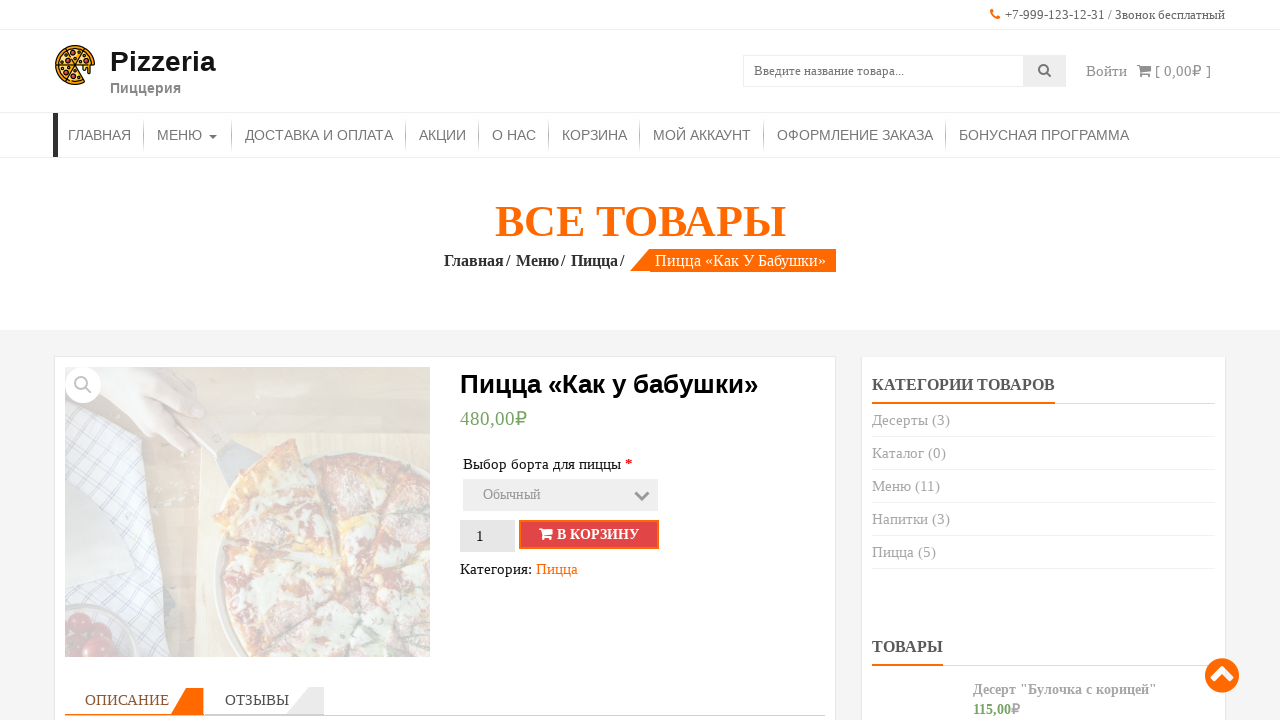

Verified navigation to pizza product description page - URL contains 'product'
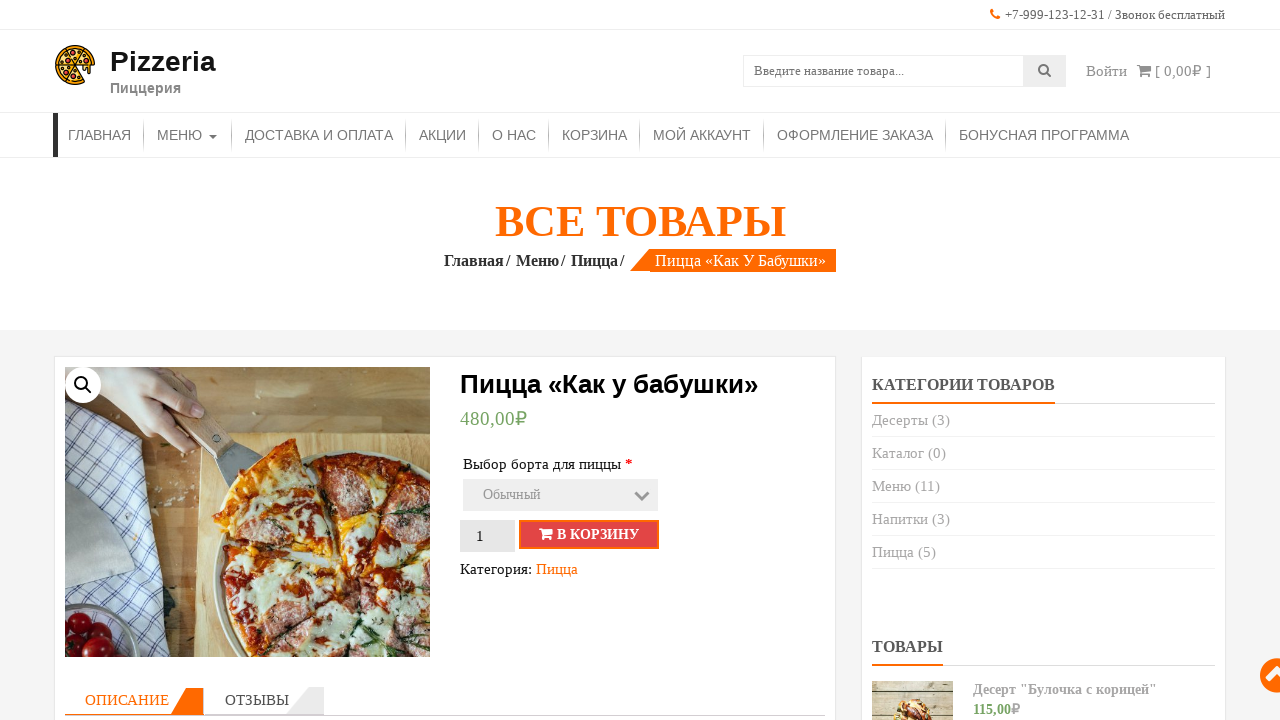

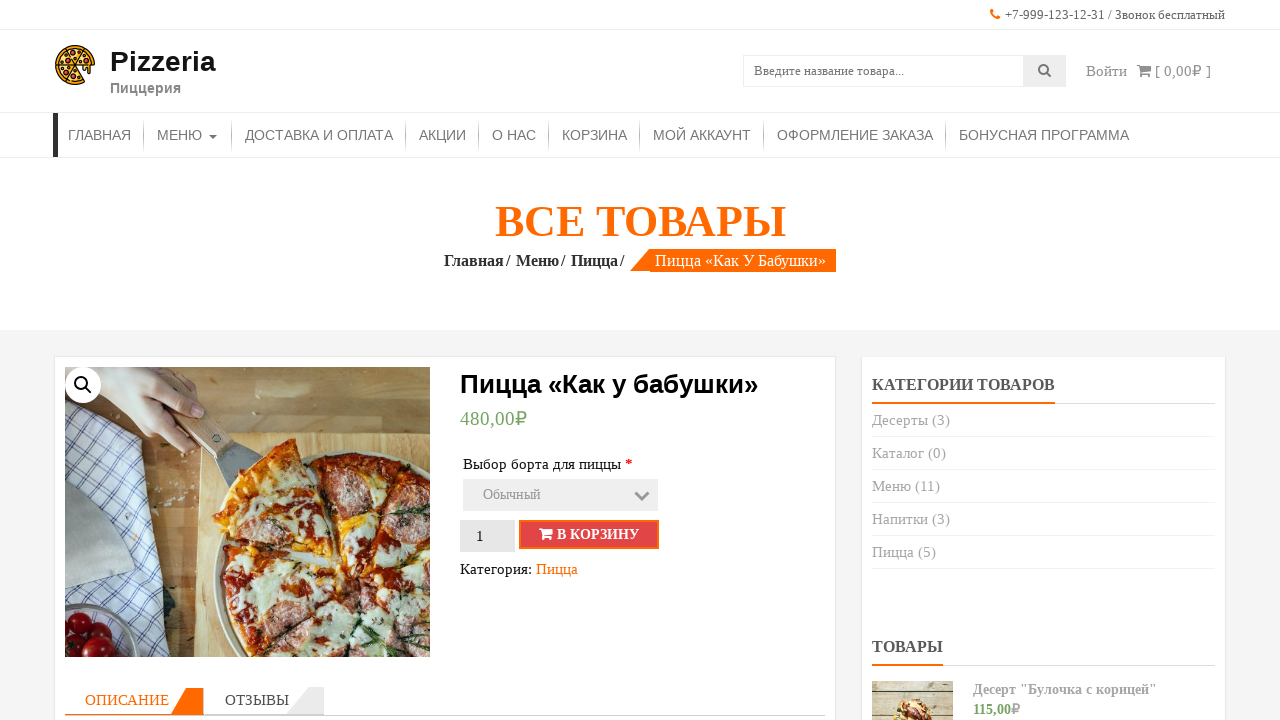